Tests popup window handling by opening a popup window, switching to it, and then closing only the popup window while keeping the main window open

Starting URL: http://omayo.blogspot.com/

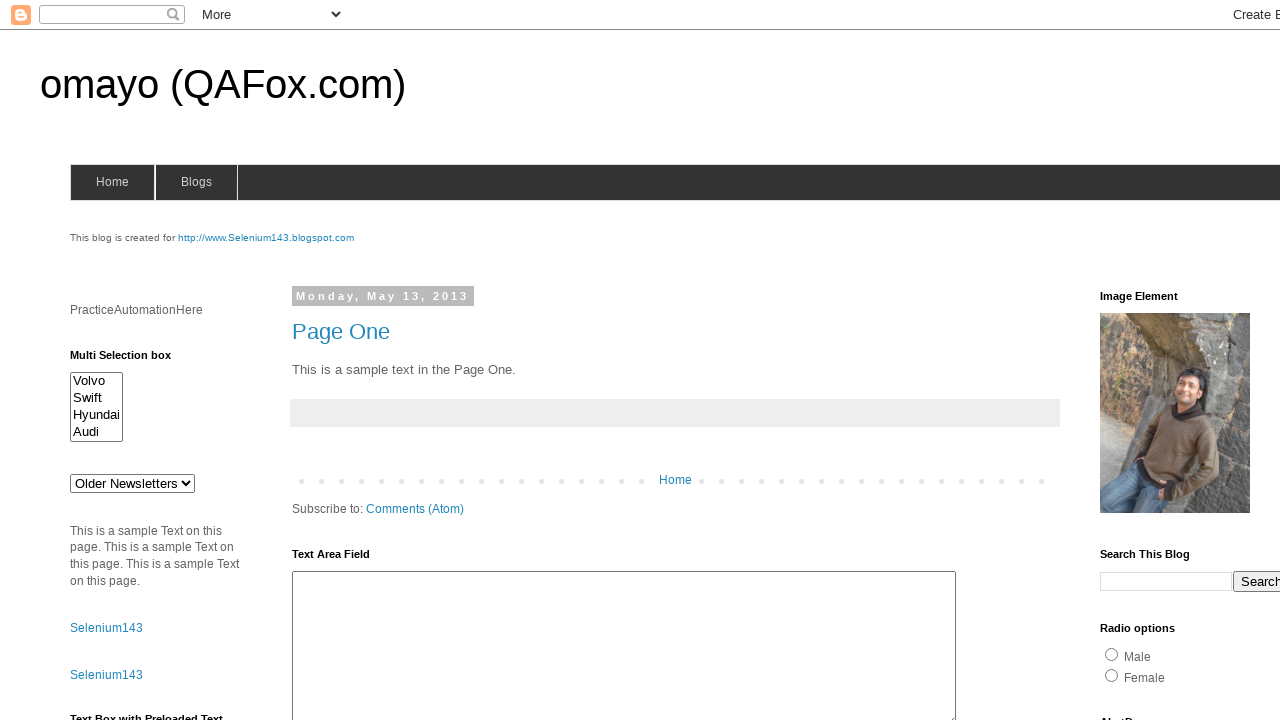

Located popup window link element
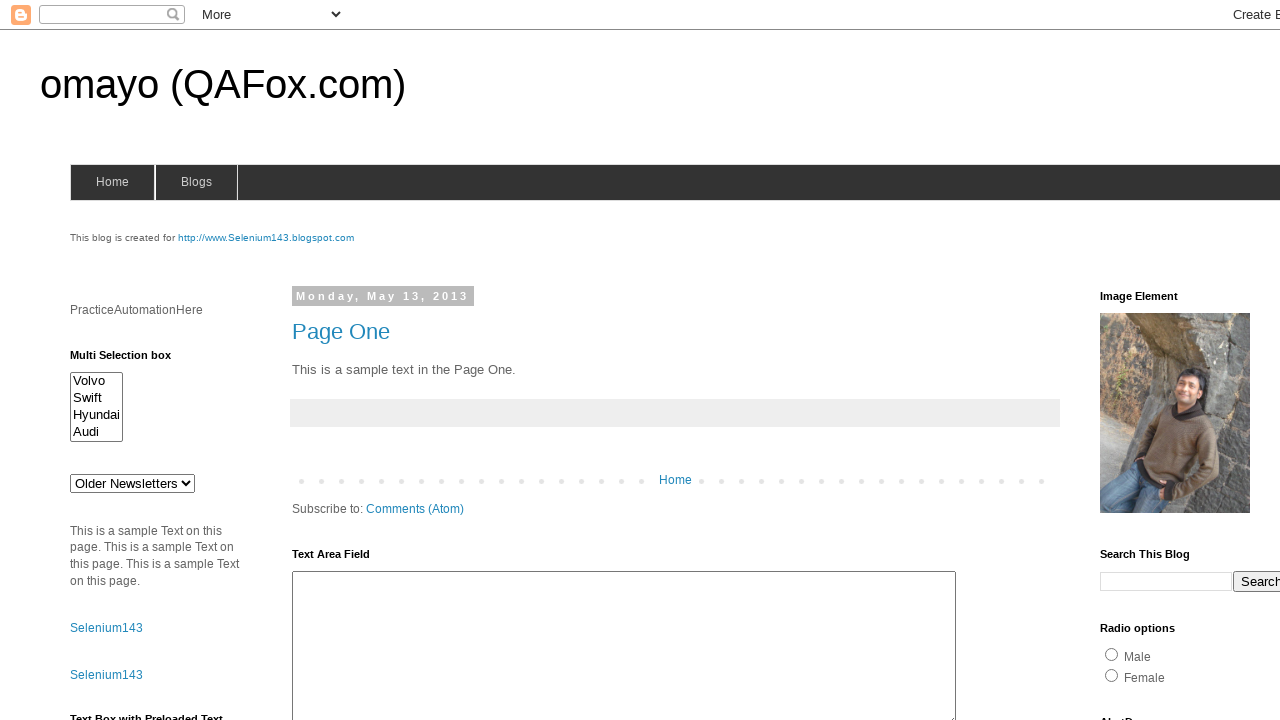

Scrolled popup link into view
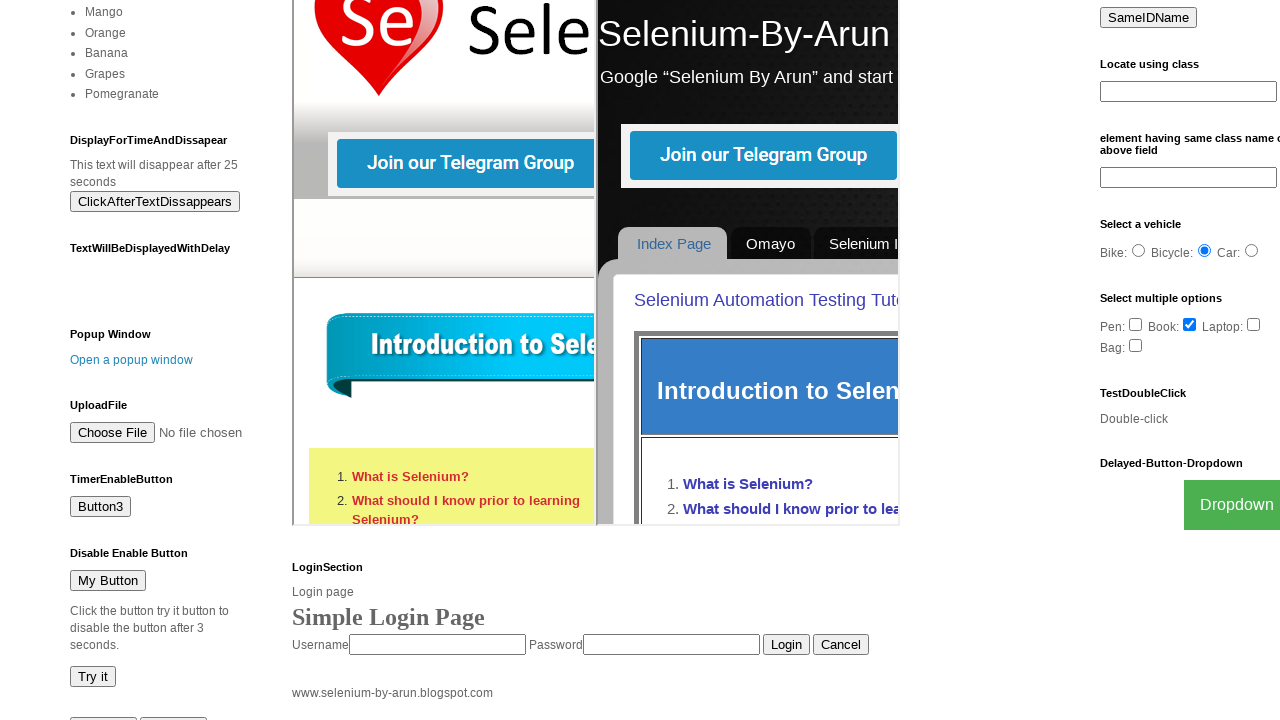

Clicked popup link to open new window at (132, 360) on a:has-text('Open a popup window')
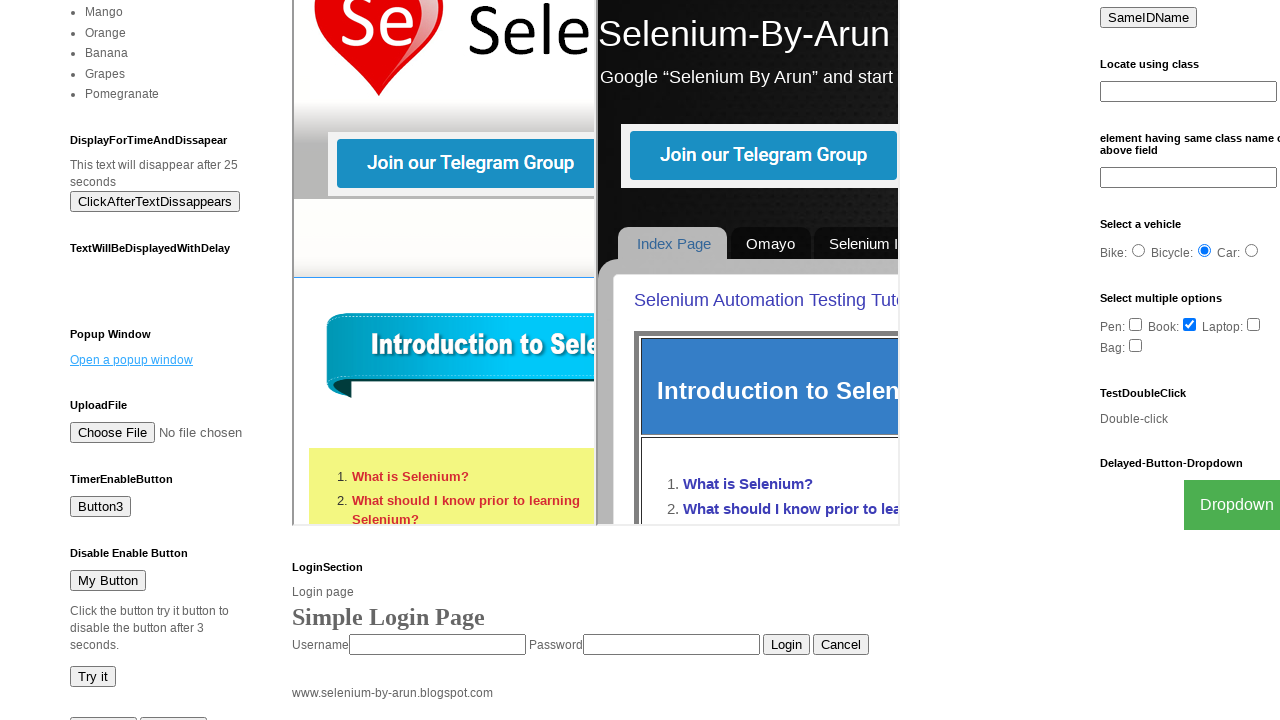

Switched to popup window
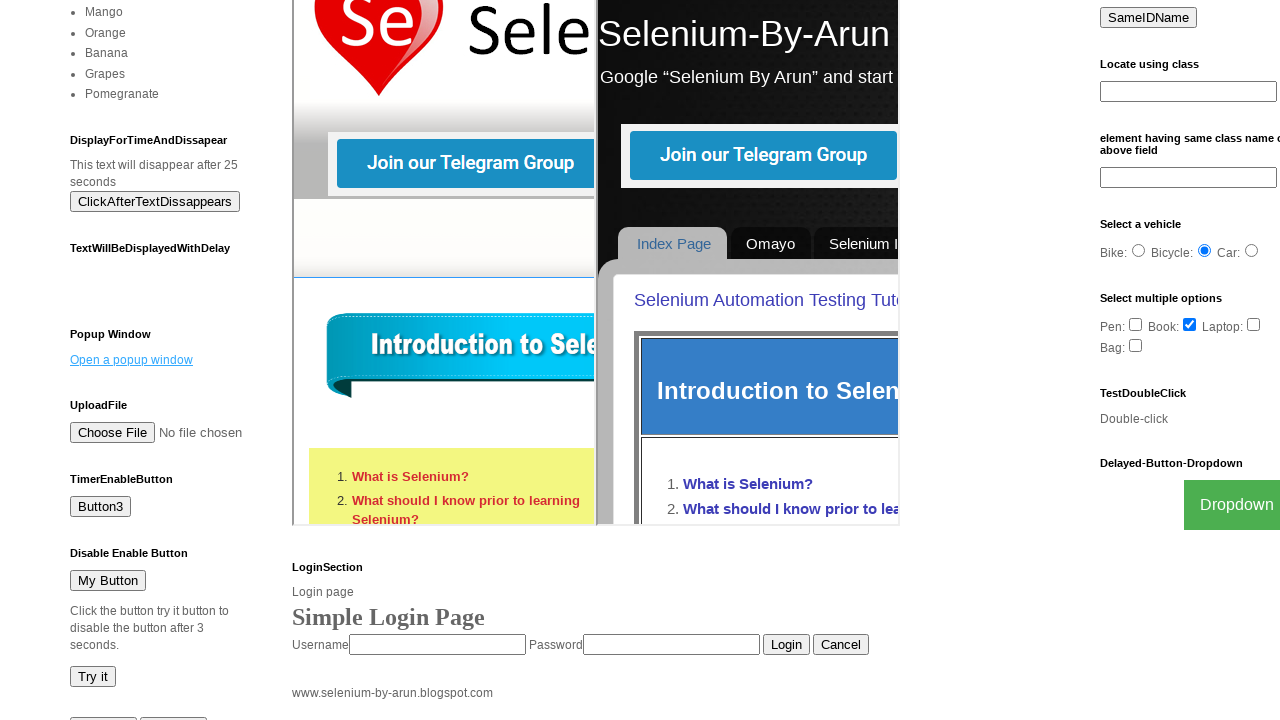

Closed popup window while keeping main window open
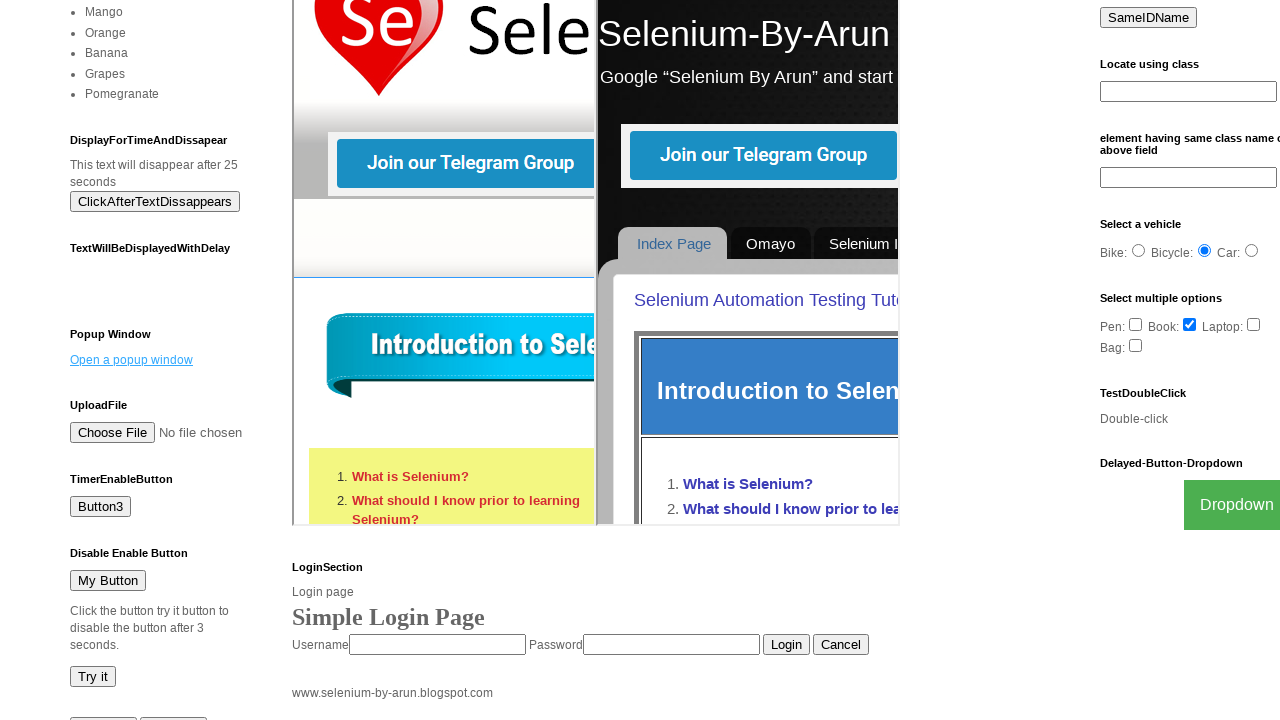

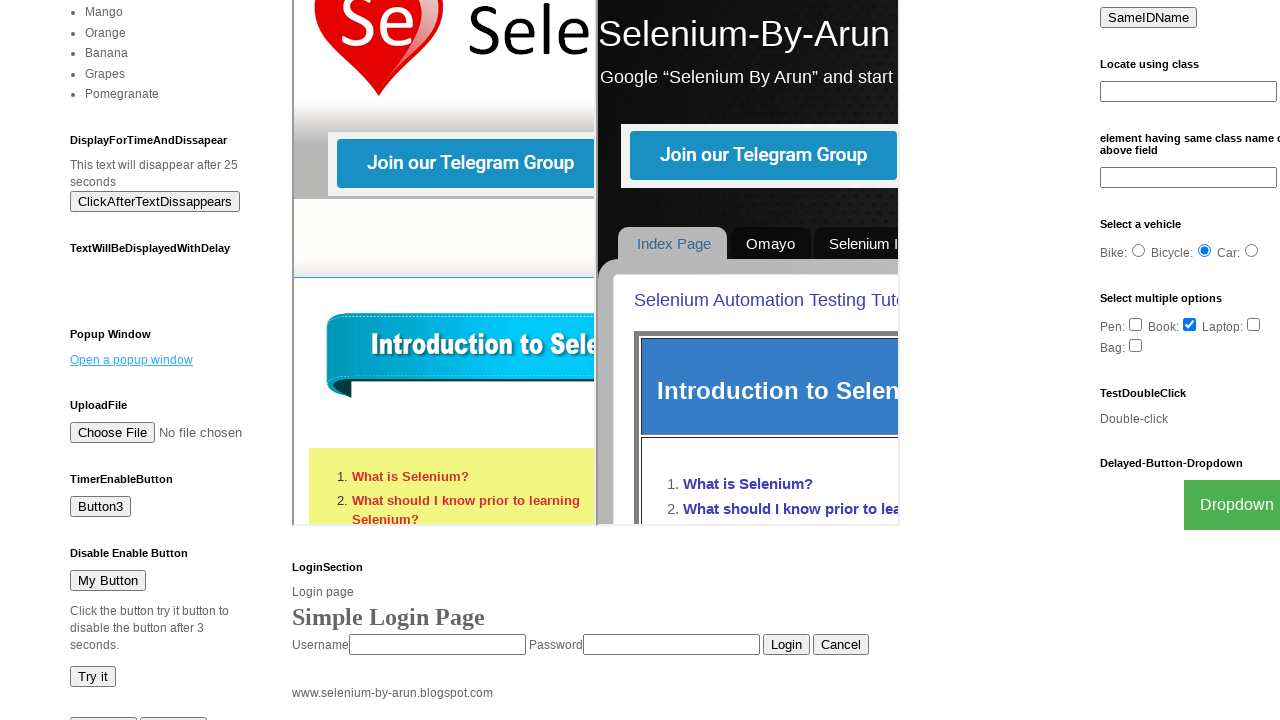